Tests right-click context menu functionality by performing a right-click on an element and selecting an option from the context menu

Starting URL: http://swisnl.github.io/jQuery-contextMenu/demo.html

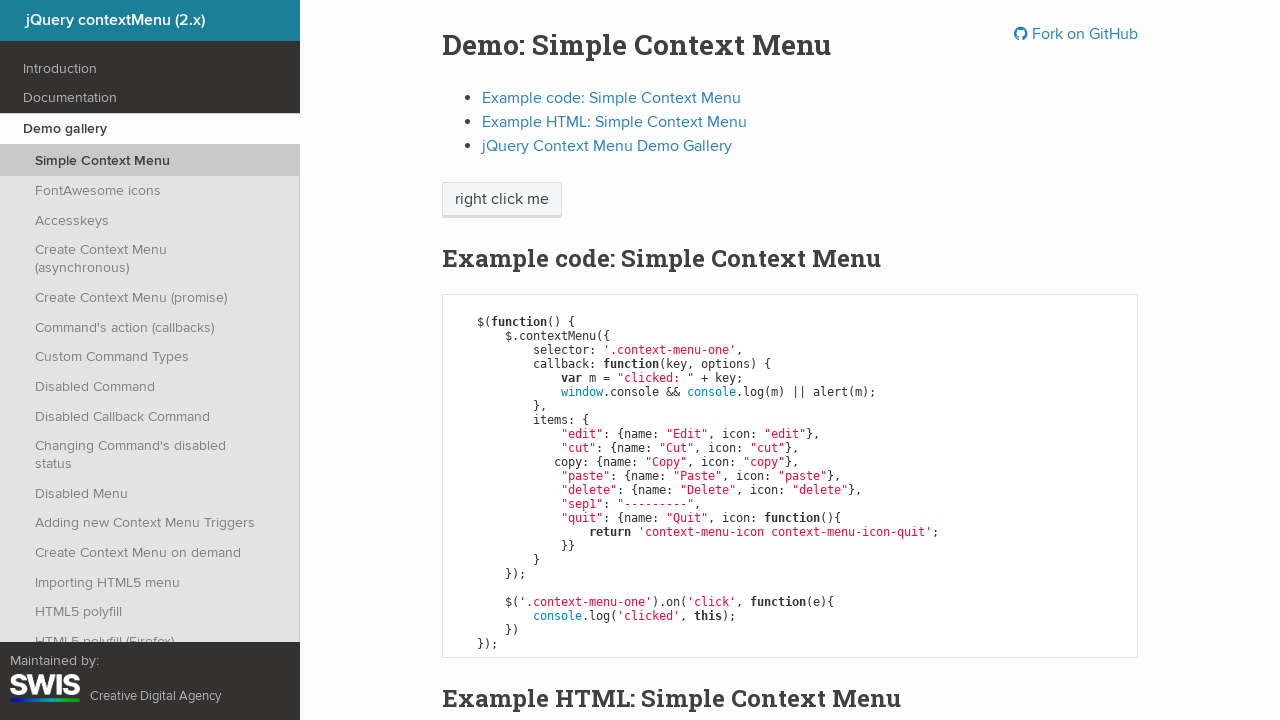

Located the 'right click me' element
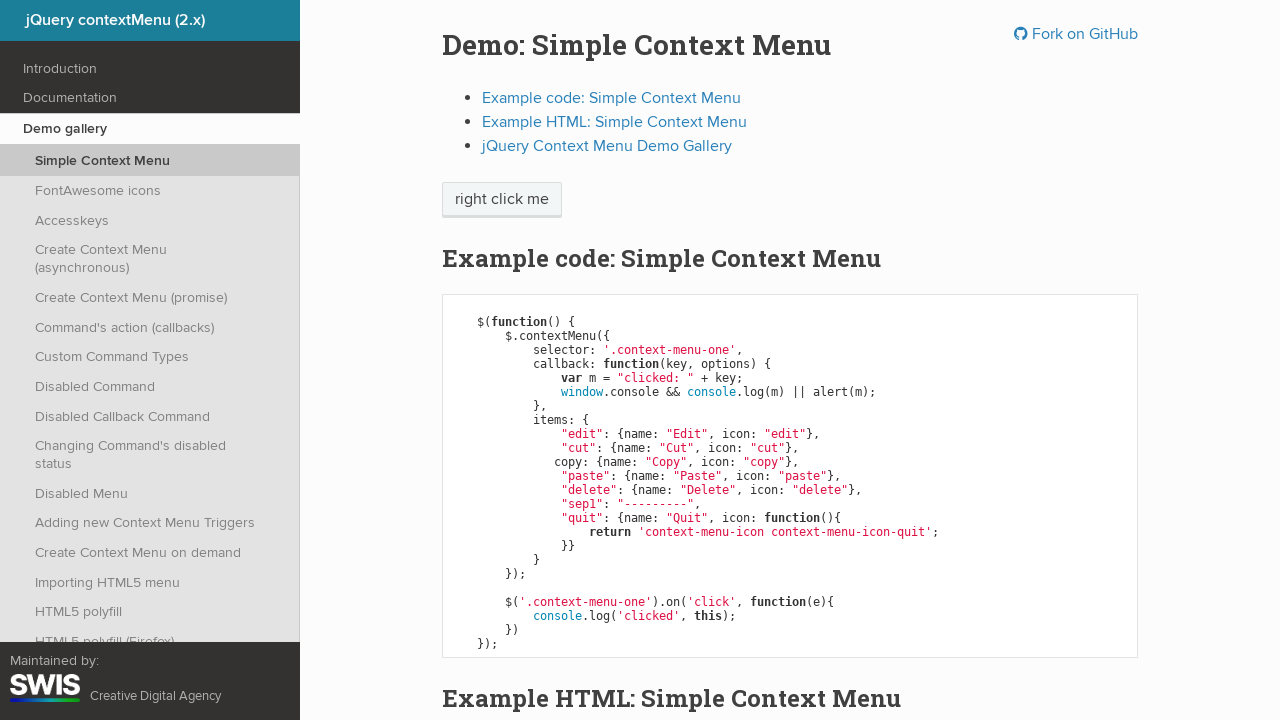

Performed right-click on the element to open context menu at (502, 200) on xpath=//span[text()='right click me']
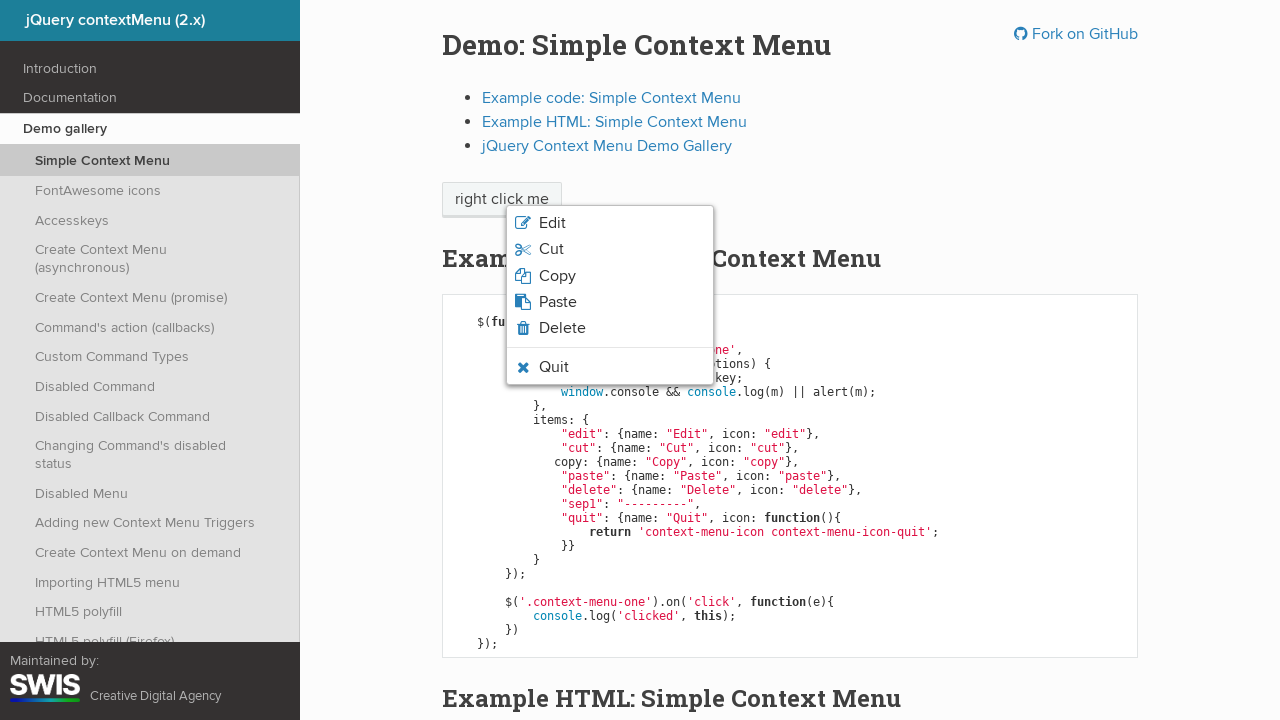

Context menu appeared and loaded
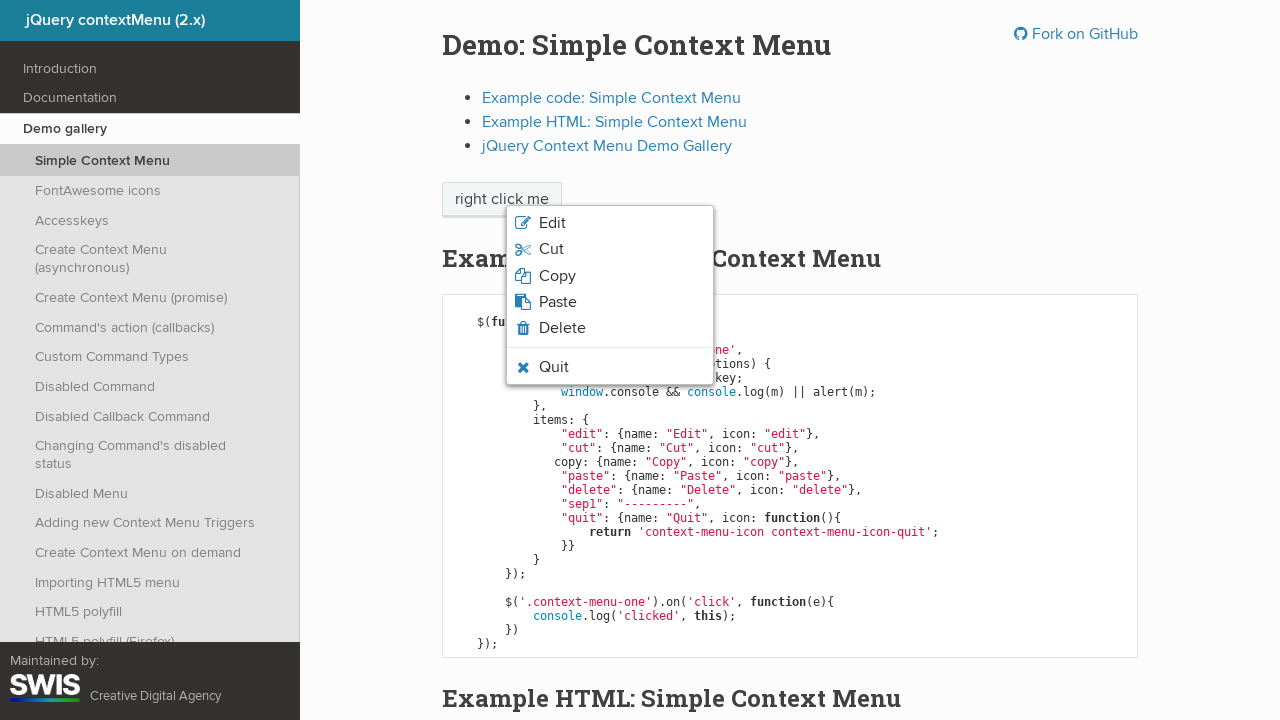

Found and clicked the 'Paste' option from context menu at (610, 302) on css=ul.context-menu-list.context-menu-root li.context-menu-item.context-menu-ico
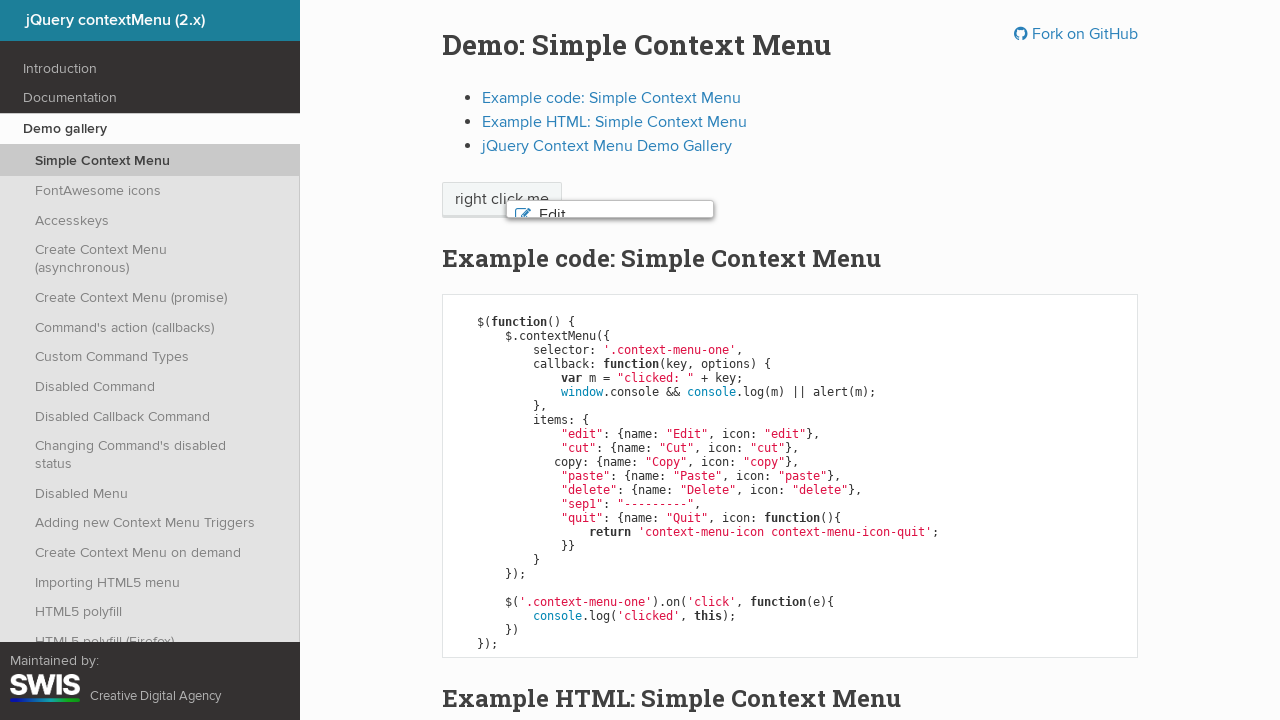

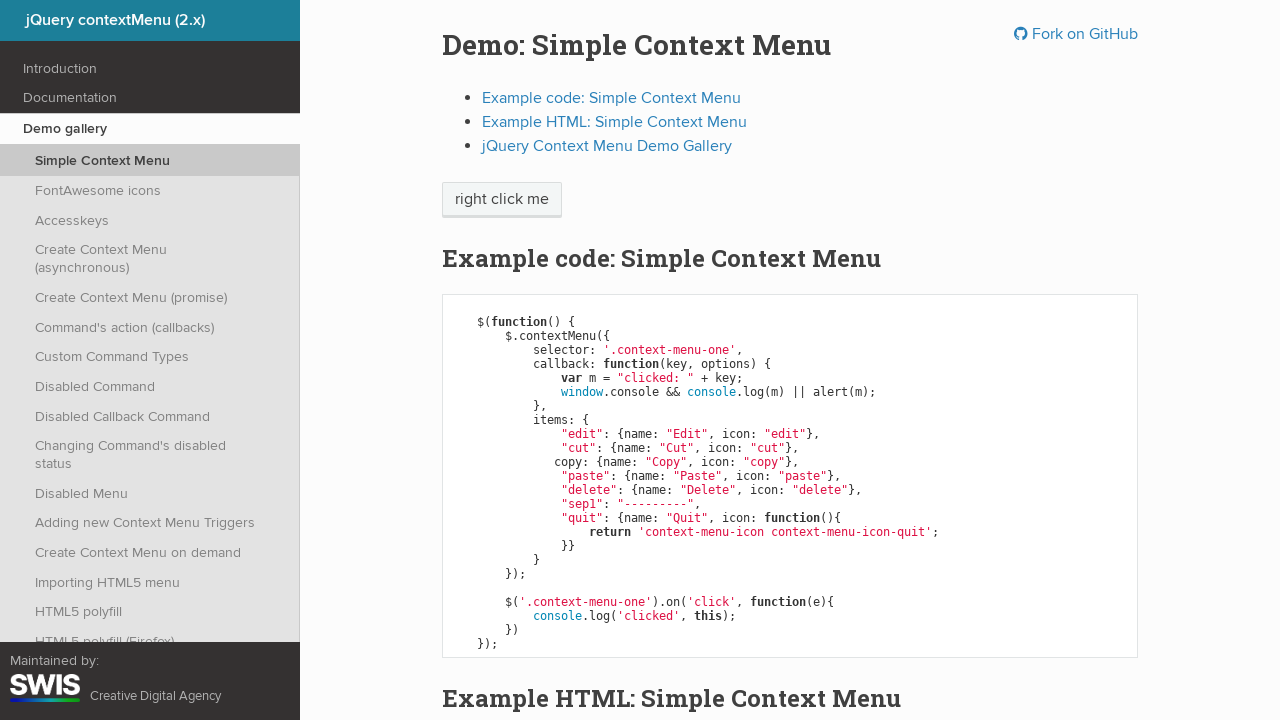